Tests table sorting functionality by clicking on a column header to sort, verifying the sort order, and navigating through pagination to find a specific item and retrieve its price

Starting URL: https://rahulshettyacademy.com/seleniumPractise/#/offers

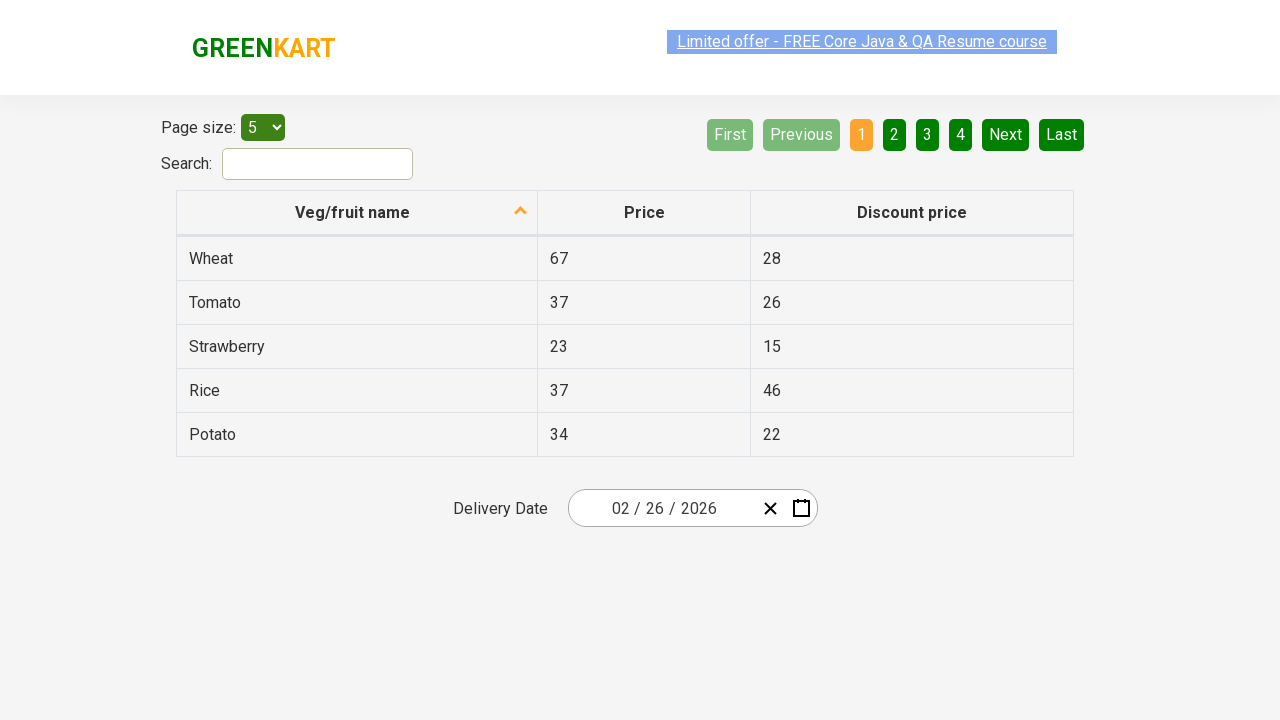

Clicked first column header to sort table at (357, 213) on xpath=//tr/th[1]
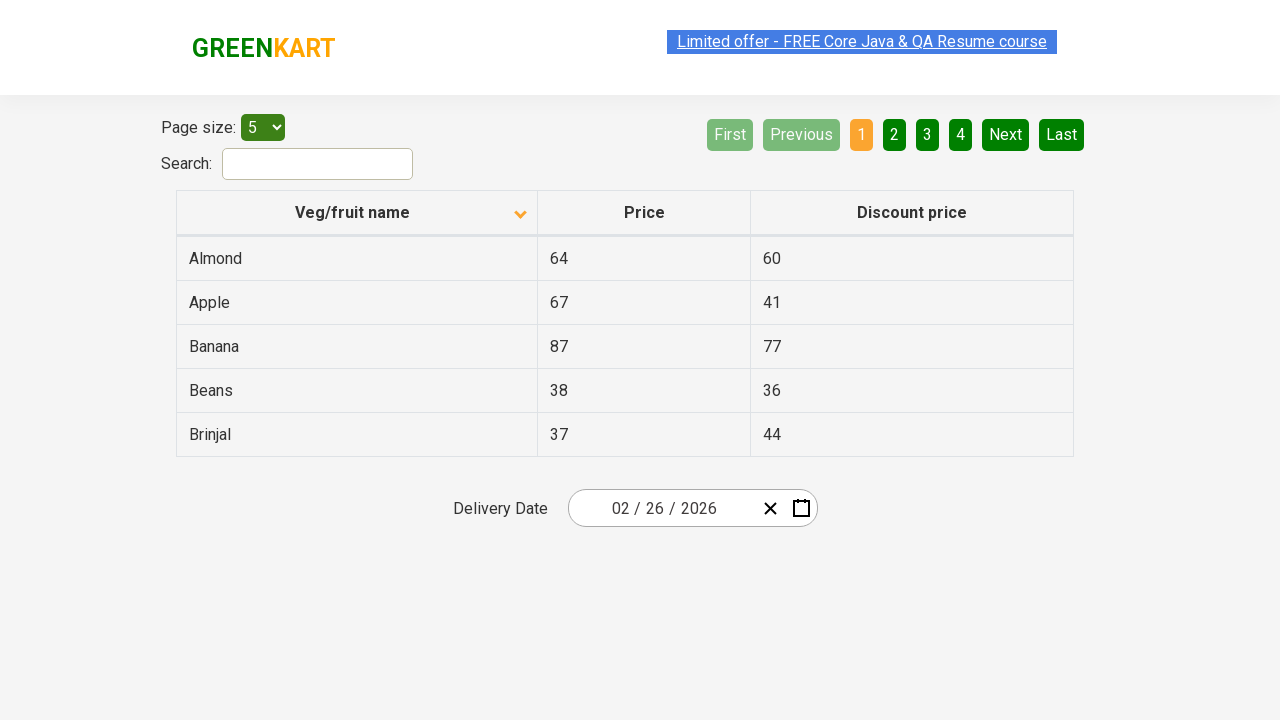

Retrieved all text contents from first column
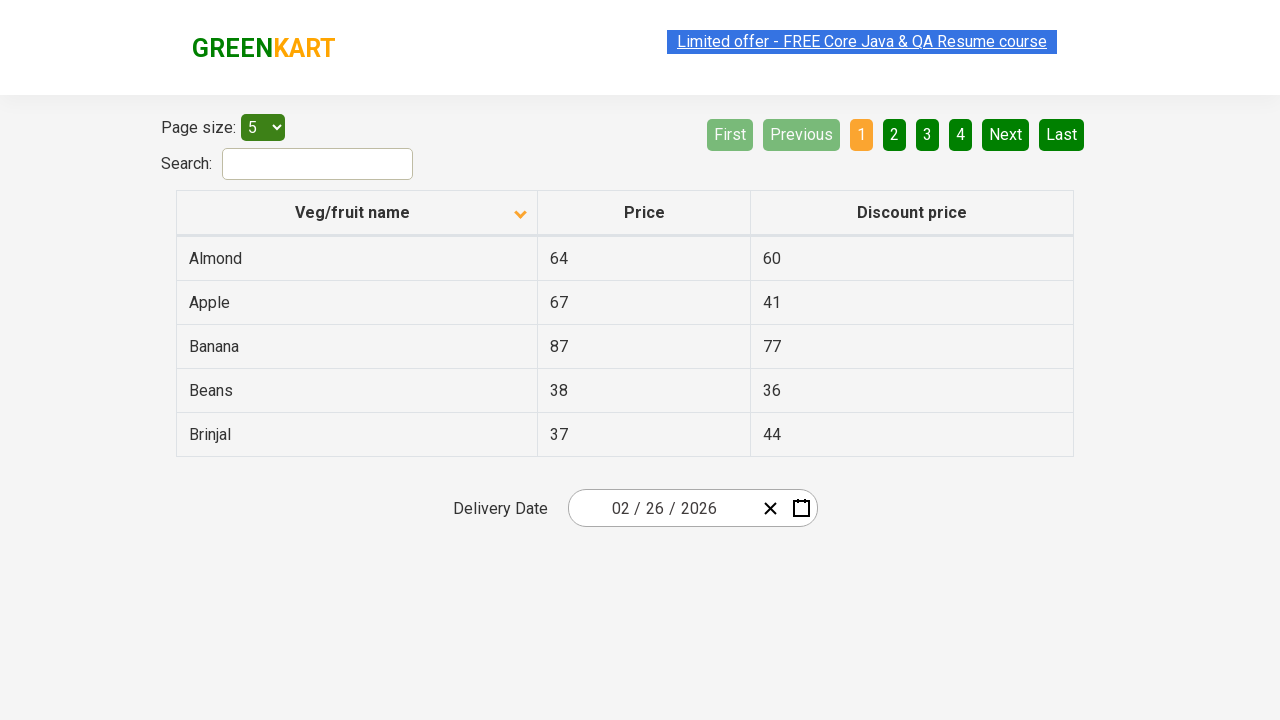

Verified that table is sorted in ascending order
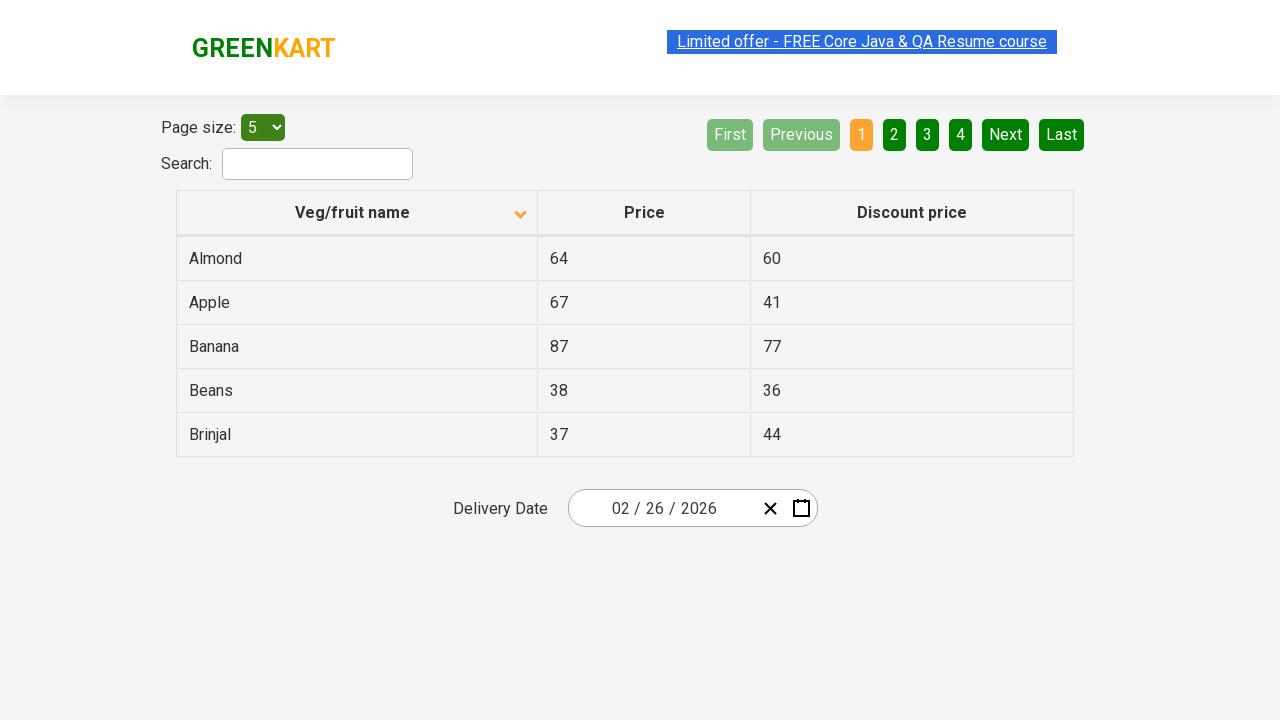

Searched for 'Rice' item on current page
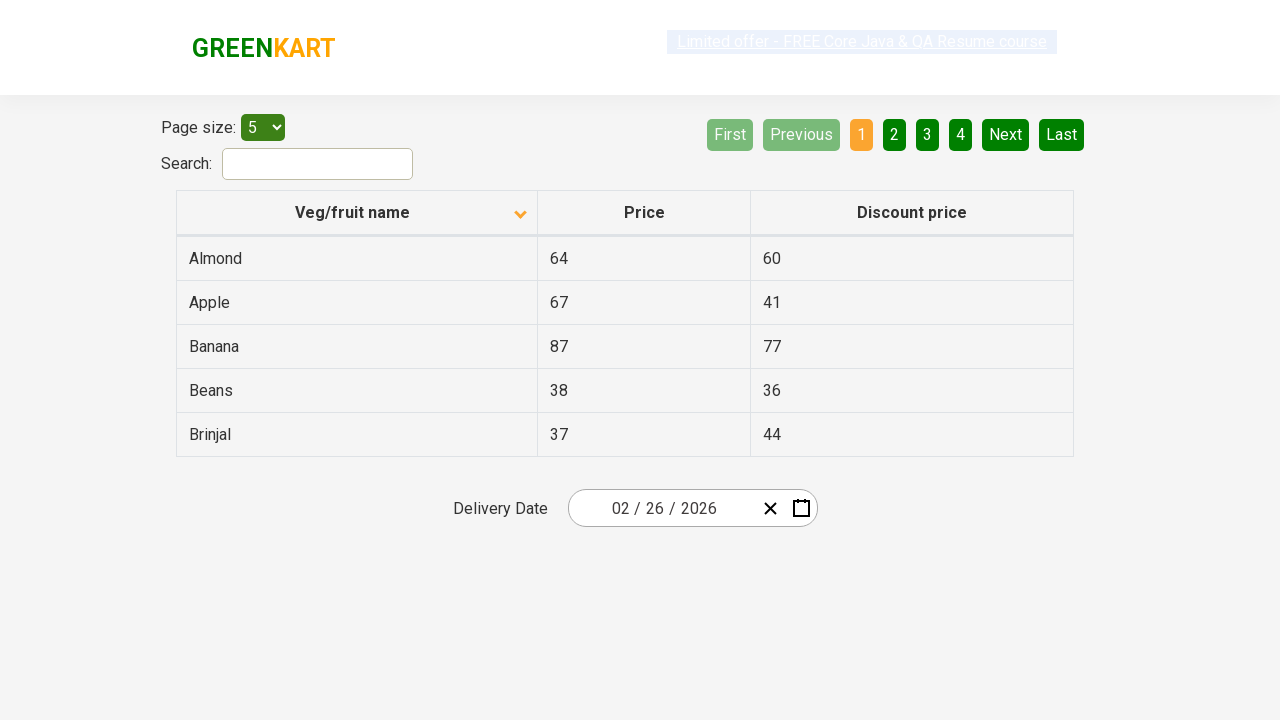

'Rice' not found on current page, navigating to next page at (1006, 134) on [aria-label='Next']
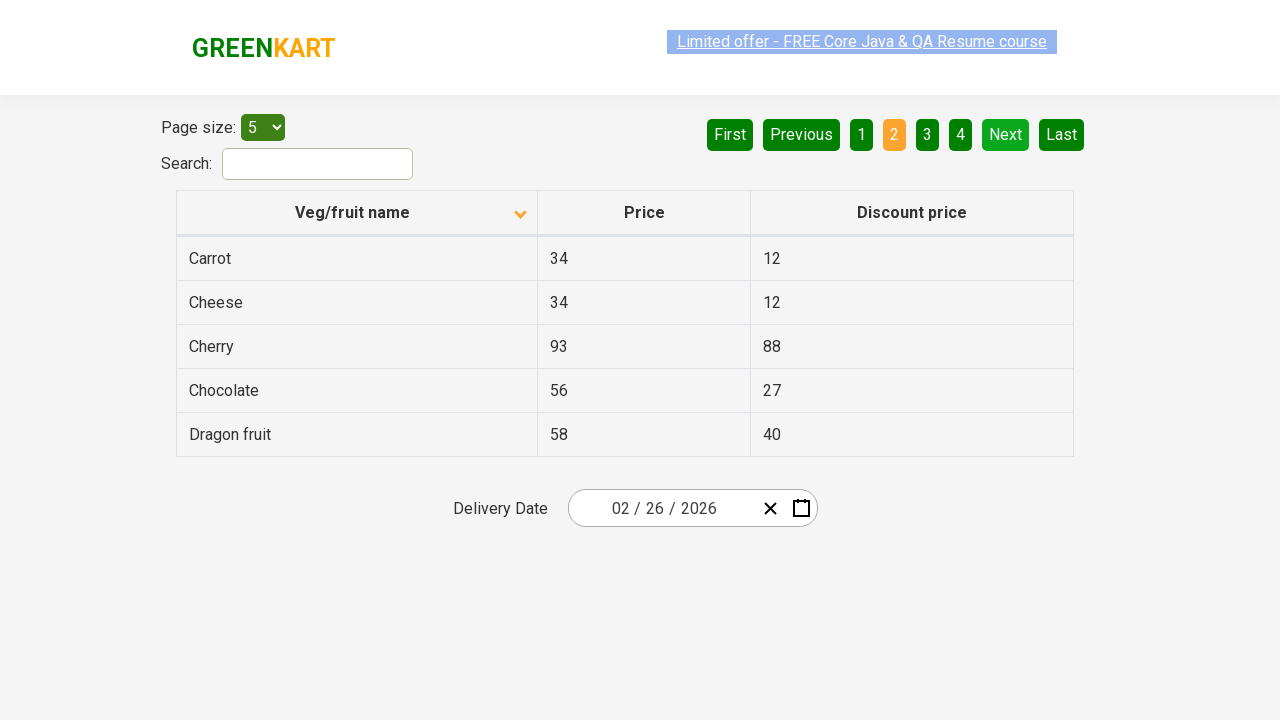

Searched for 'Rice' item on current page
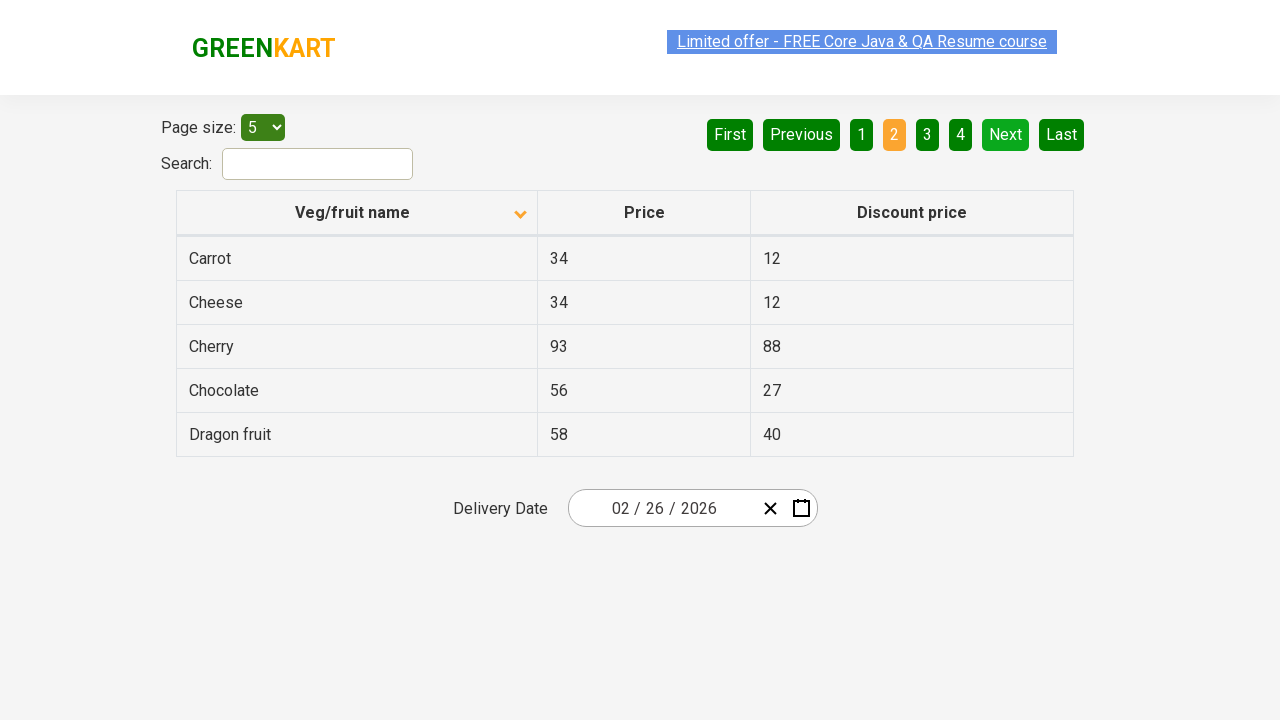

'Rice' not found on current page, navigating to next page at (1006, 134) on [aria-label='Next']
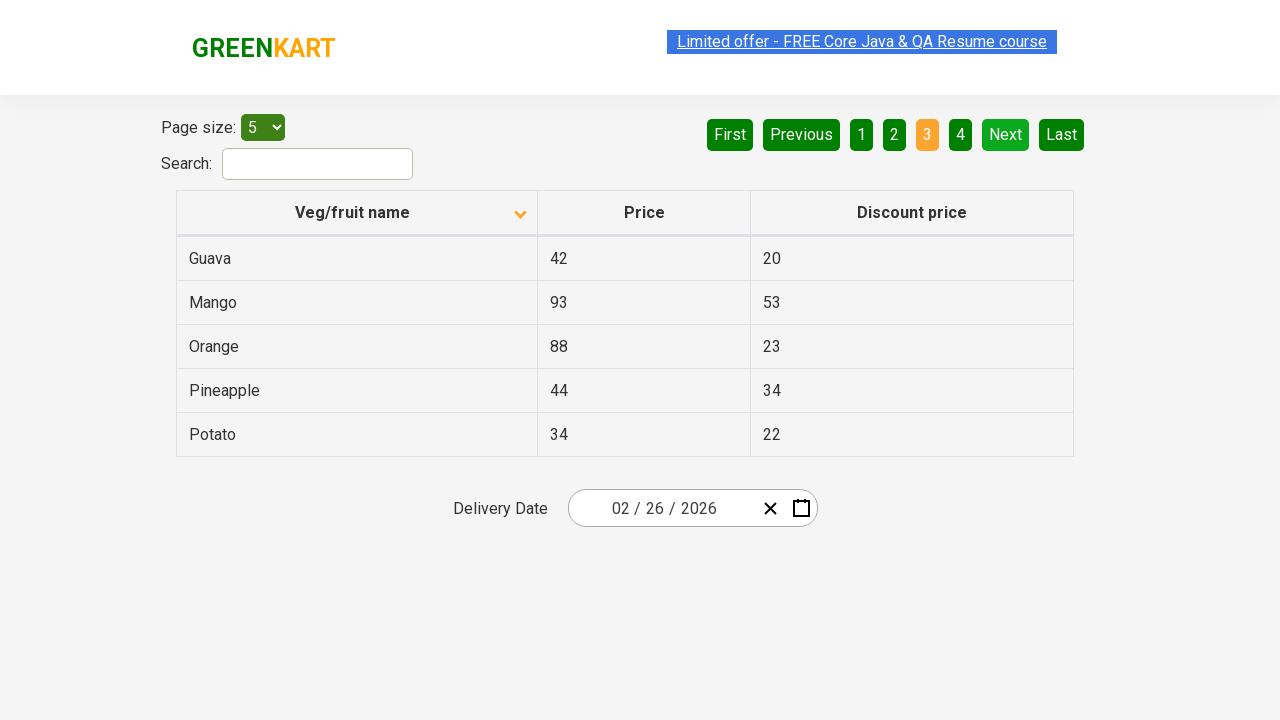

Searched for 'Rice' item on current page
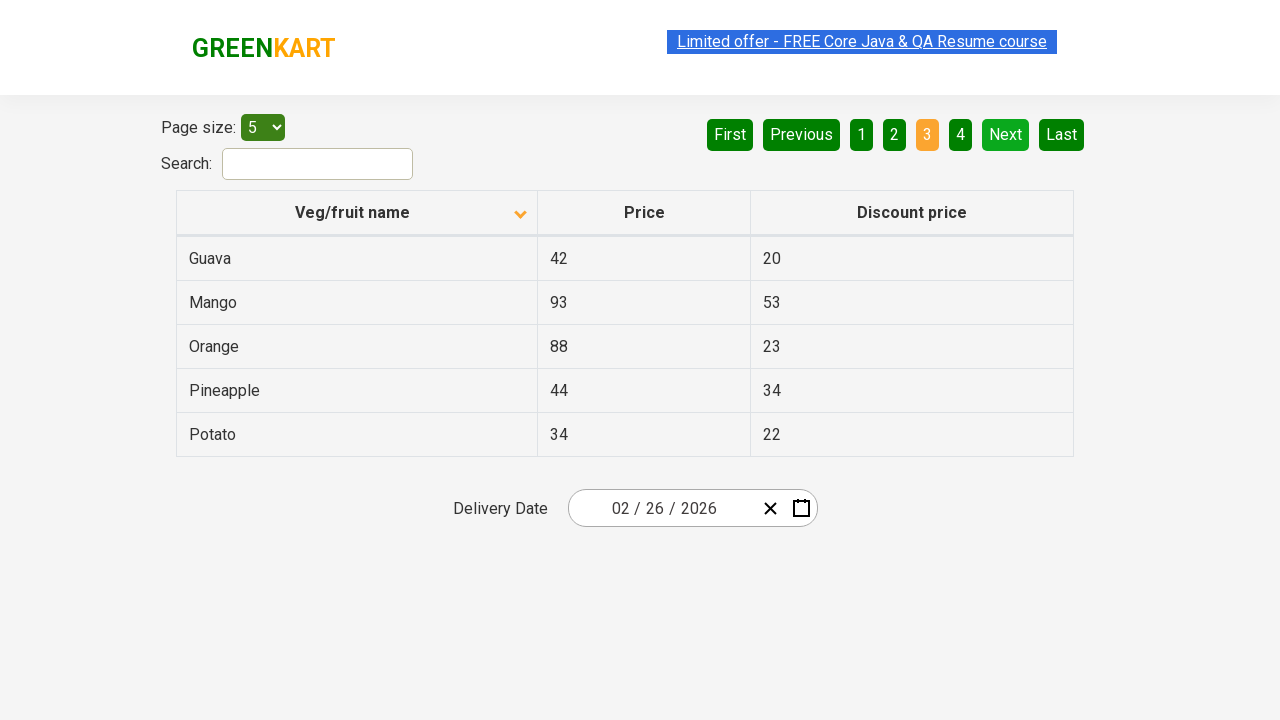

'Rice' not found on current page, navigating to next page at (1006, 134) on [aria-label='Next']
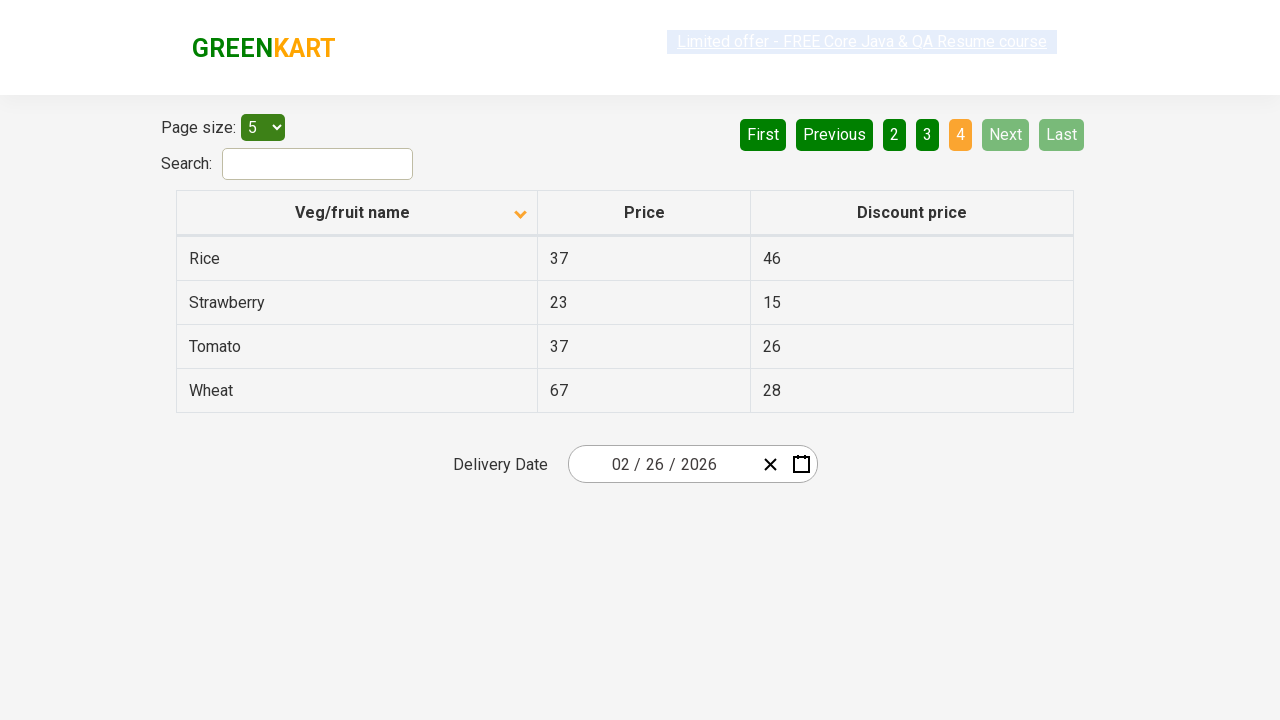

Searched for 'Rice' item on current page
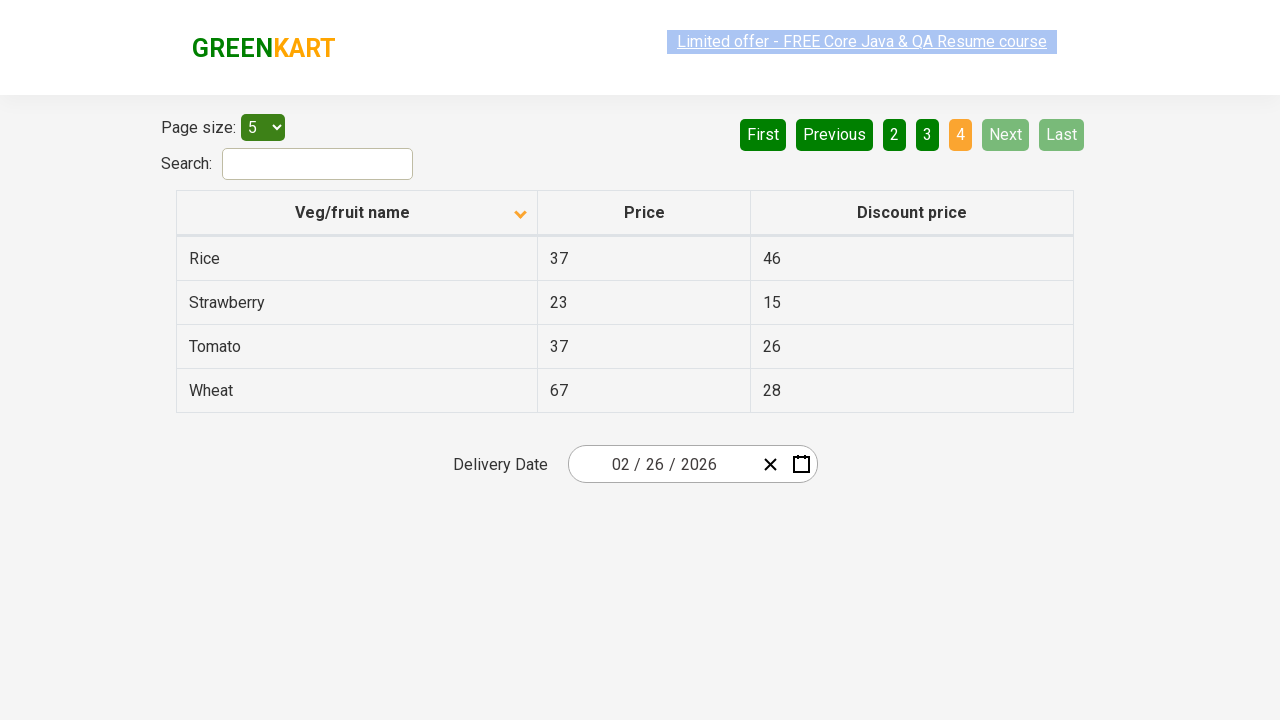

Found 'Rice' item and retrieved price: 37
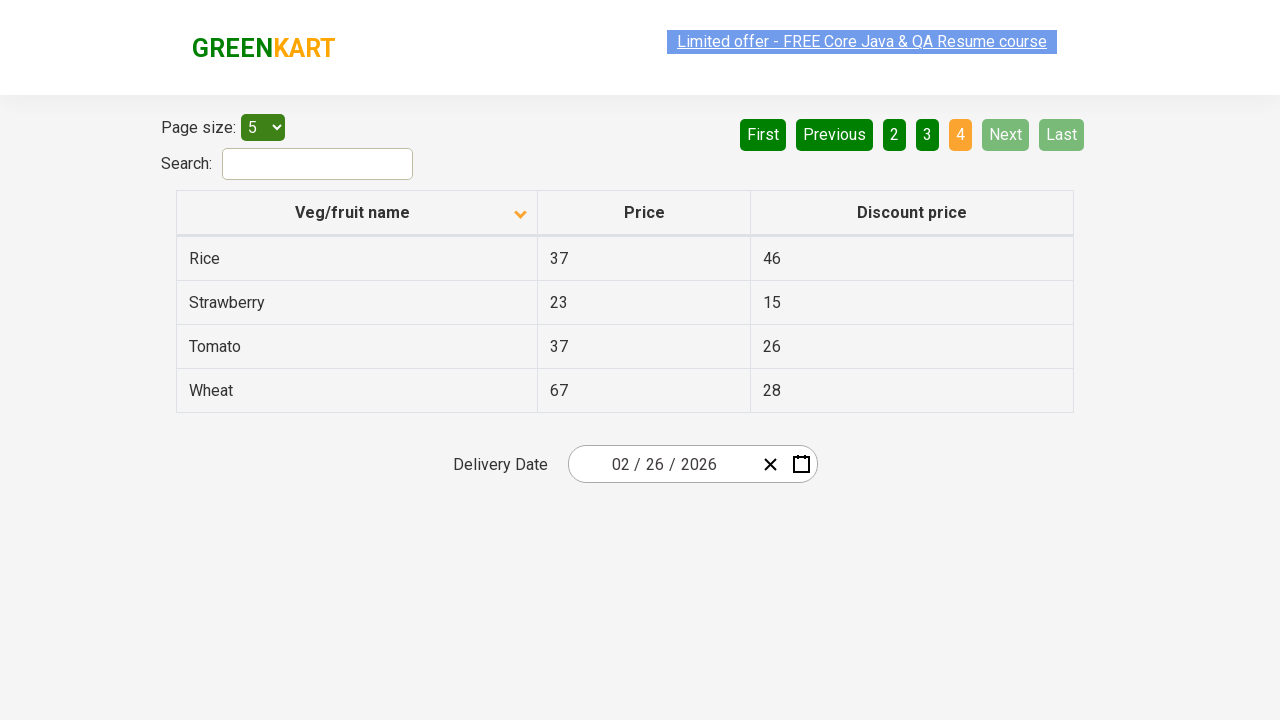

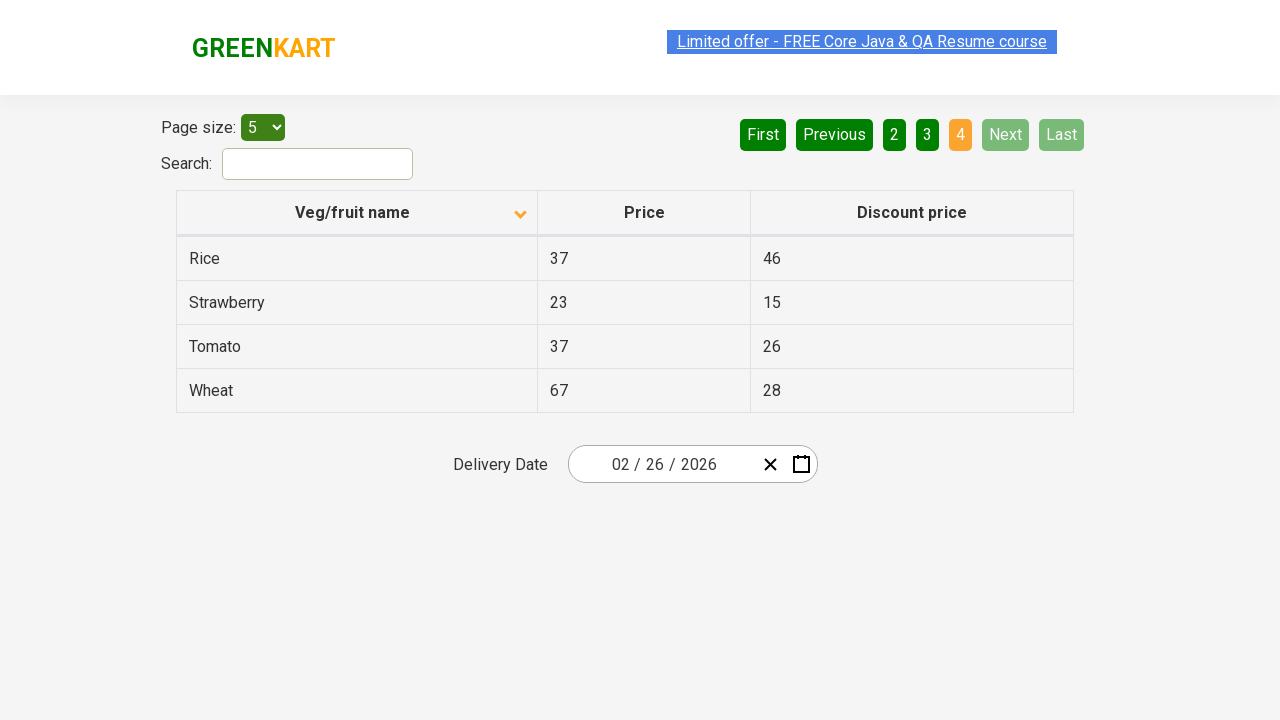